Tests JavaScript alert handling by clicking a button that triggers a confirm alert, accepting it, then clicking again and dismissing it.

Starting URL: https://demoqa.com/alerts

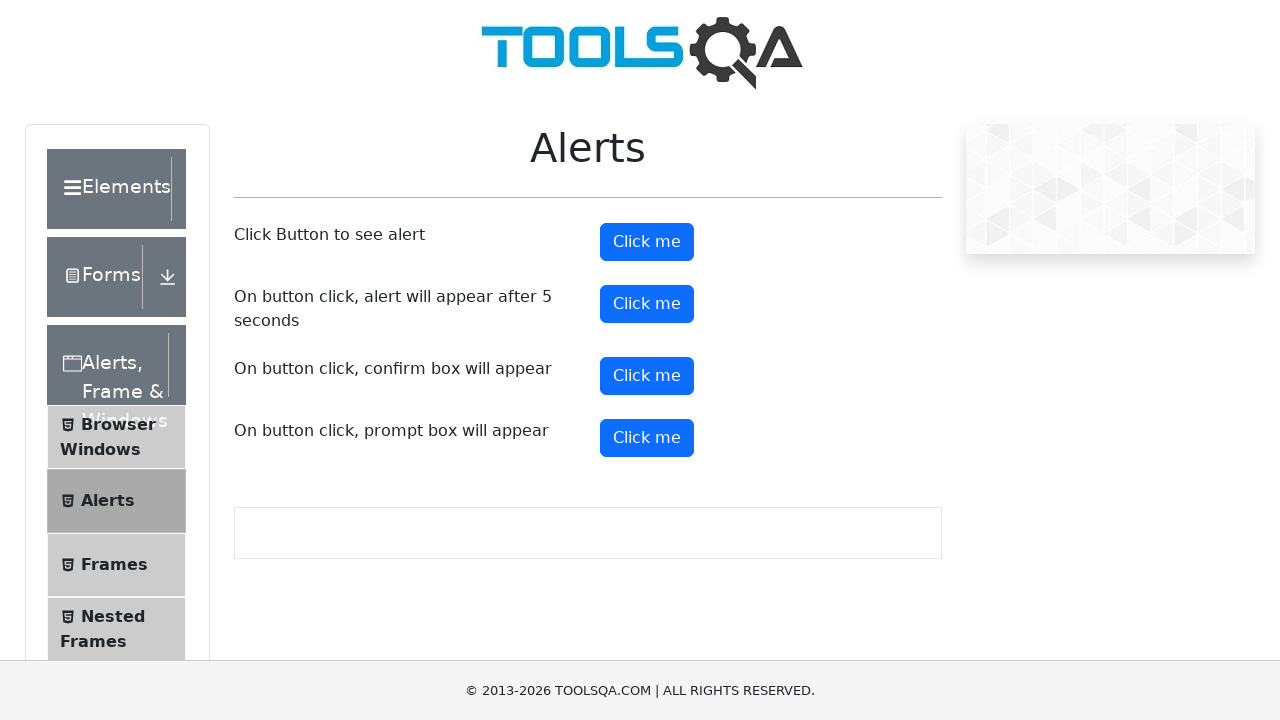

Scrolled down 300 pixels to make alert buttons visible
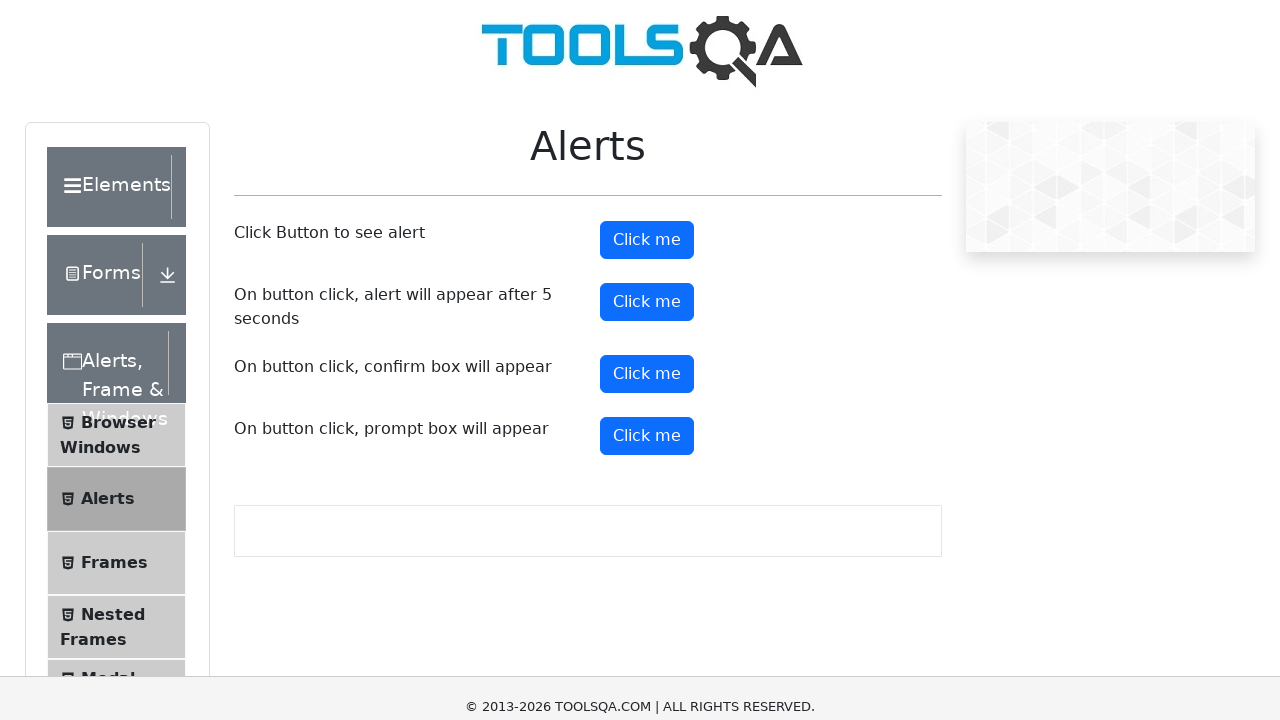

Clicked confirm button to trigger alert at (647, 76) on button#confirmButton
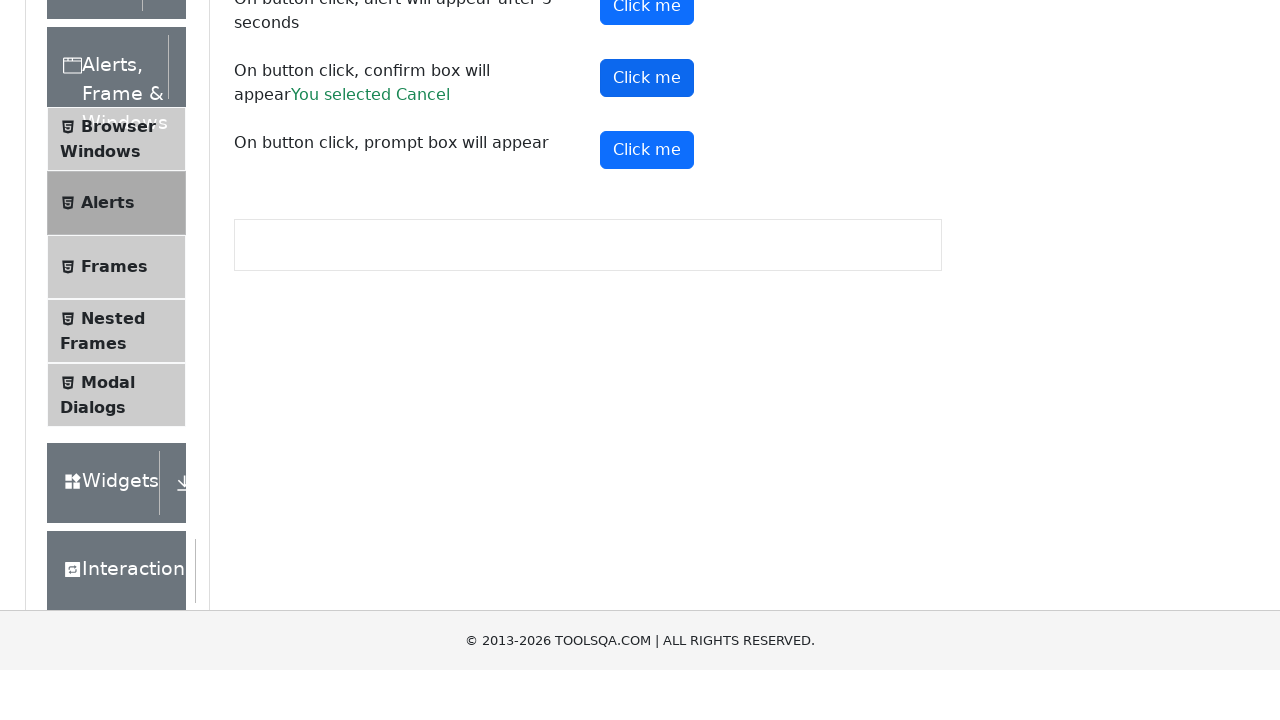

Set up dialog handler to accept alerts
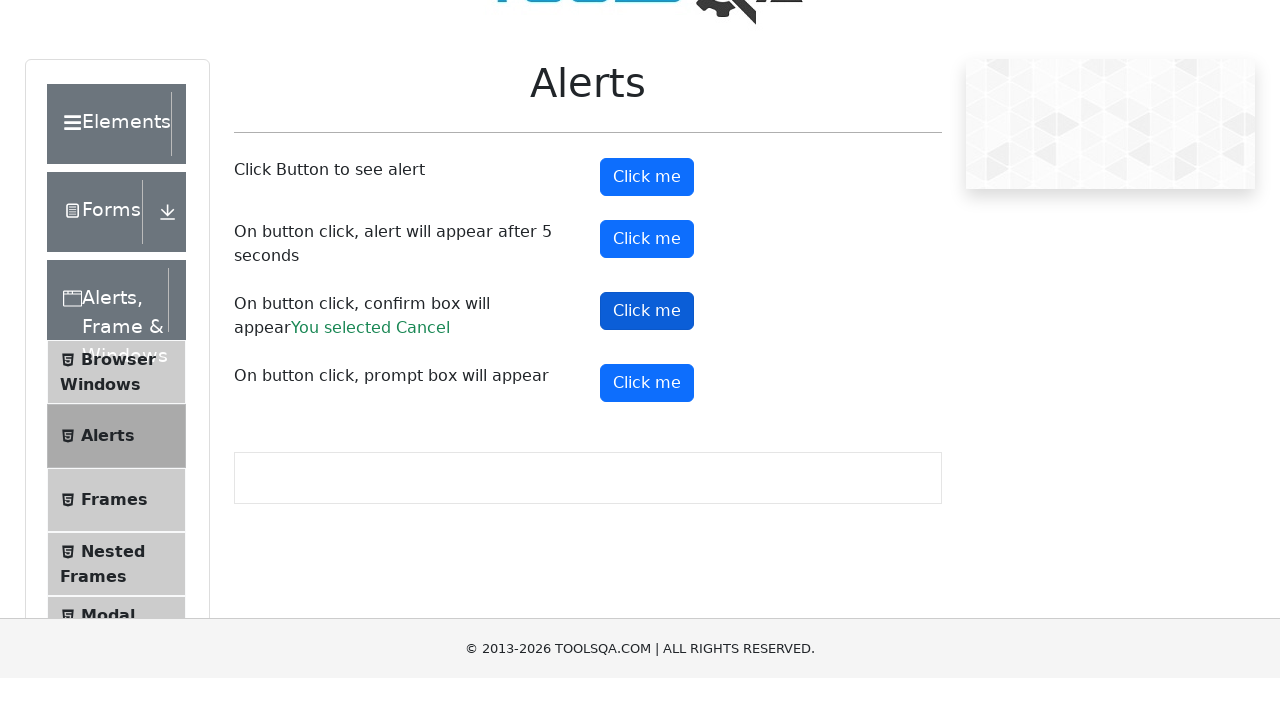

Clicked confirm button and accepted the alert dialog at (647, 360) on button#confirmButton
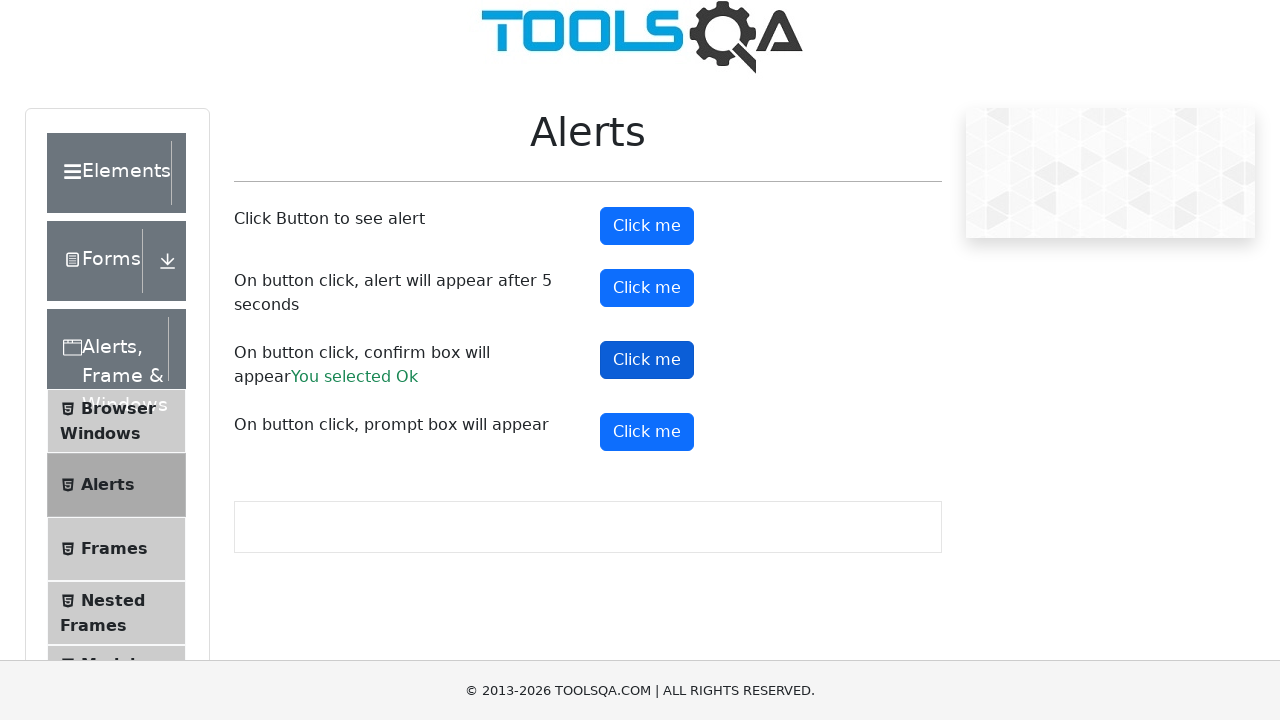

Waited 1000ms for page to process
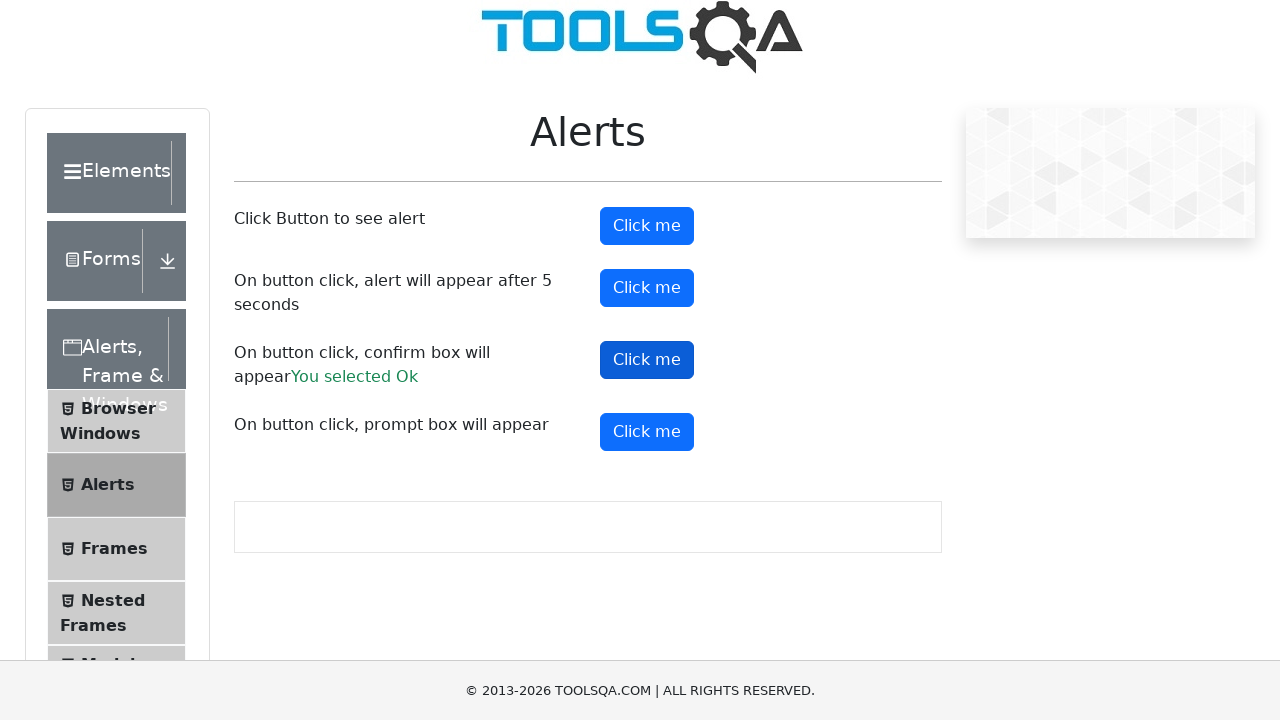

Set up dialog handler to dismiss alerts
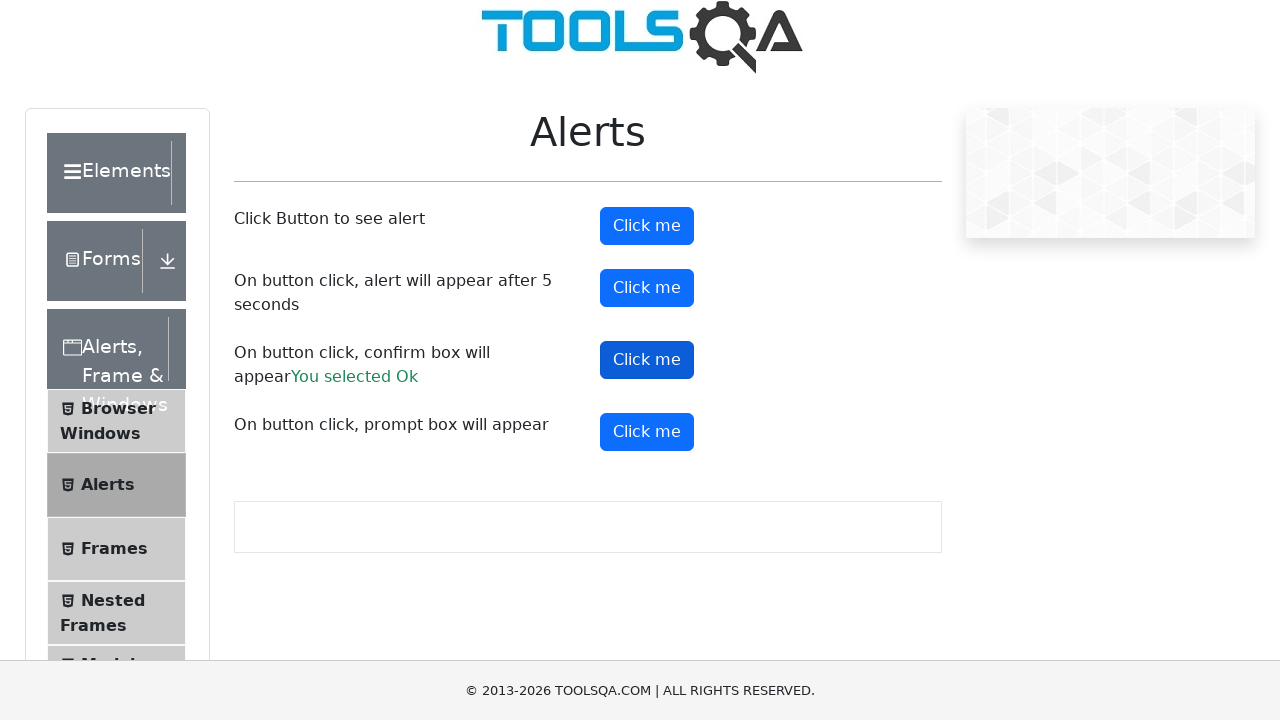

Clicked confirm button to trigger second alert at (647, 360) on button#confirmButton
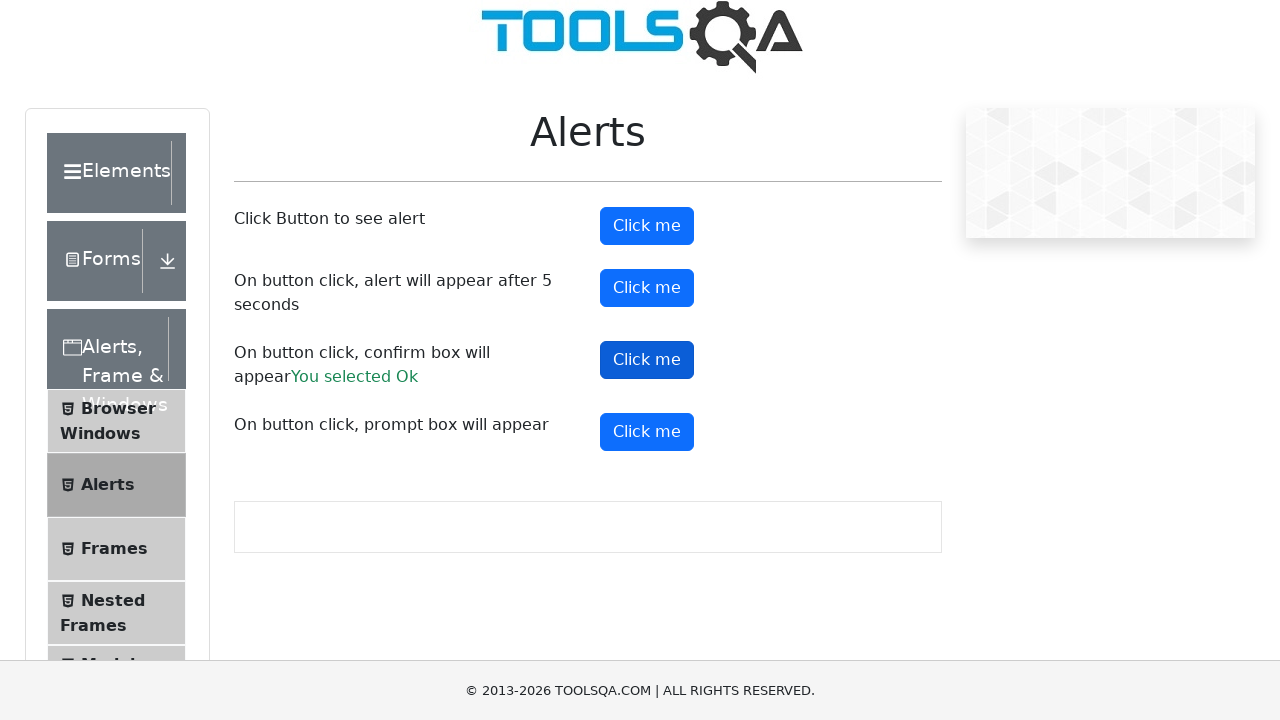

Waited 1000ms for alert interaction to complete and dismissed alert
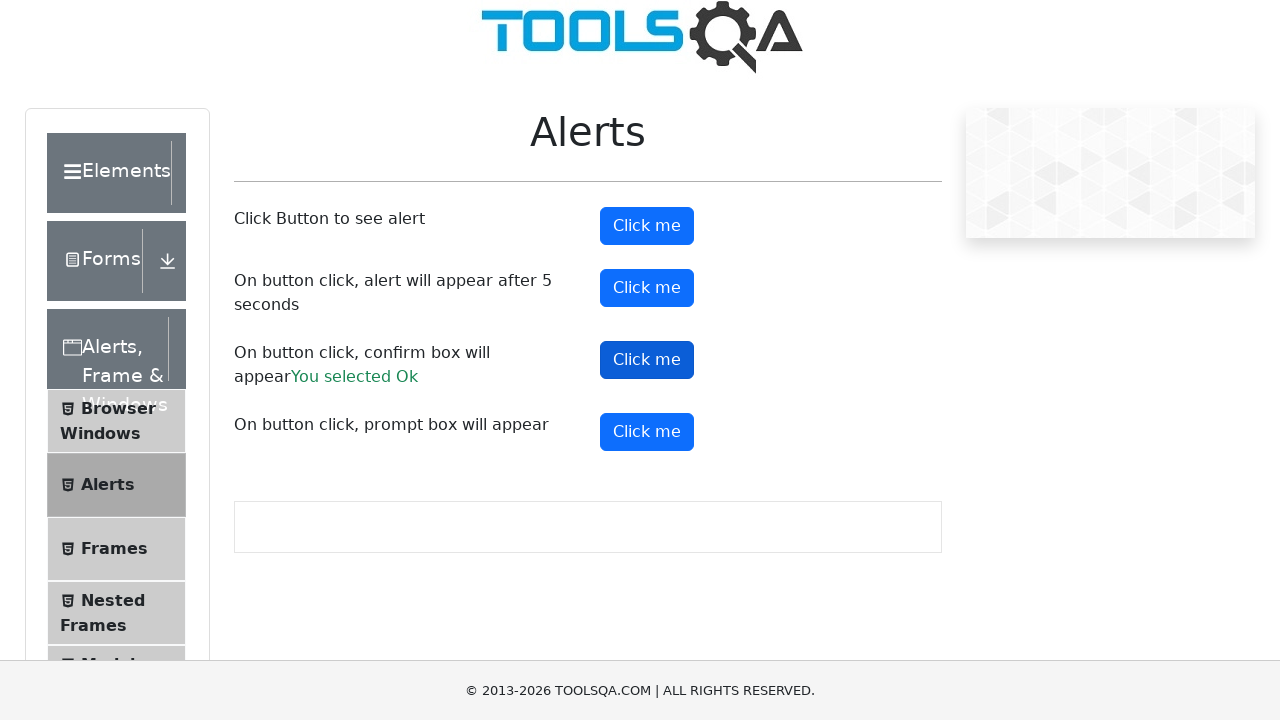

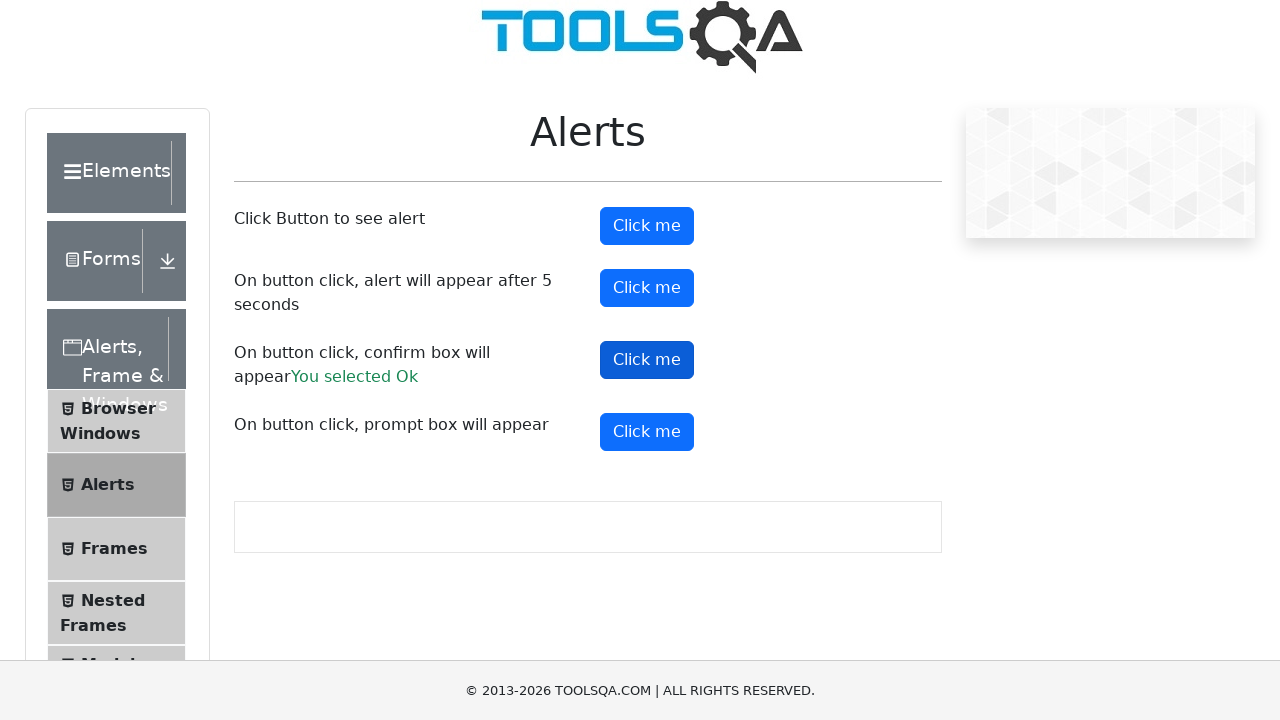